Tests clicking the HR LinkedIn link and verifying it opens LinkedIn

Starting URL: https://zetreex.com/

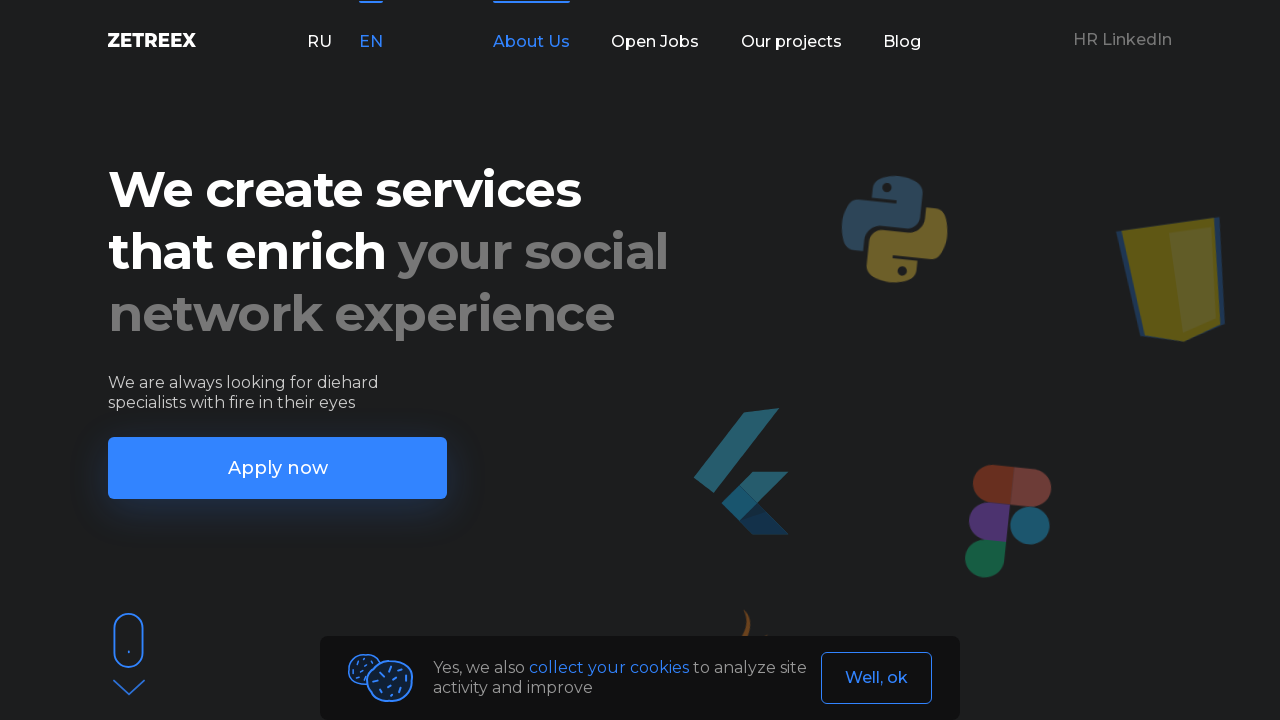

Clicked HR LinkedIn link at (1122, 40) on xpath=//div[@class='link_hr']/a/p
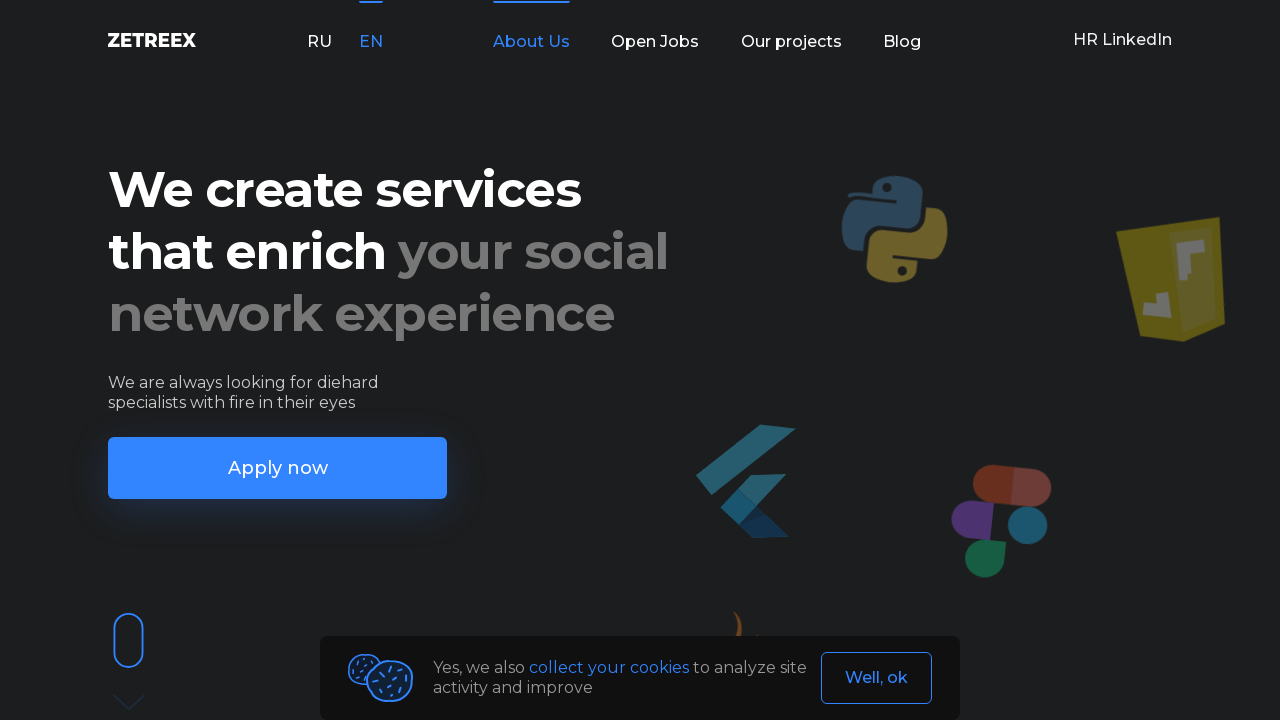

New page opened after clicking HR LinkedIn link
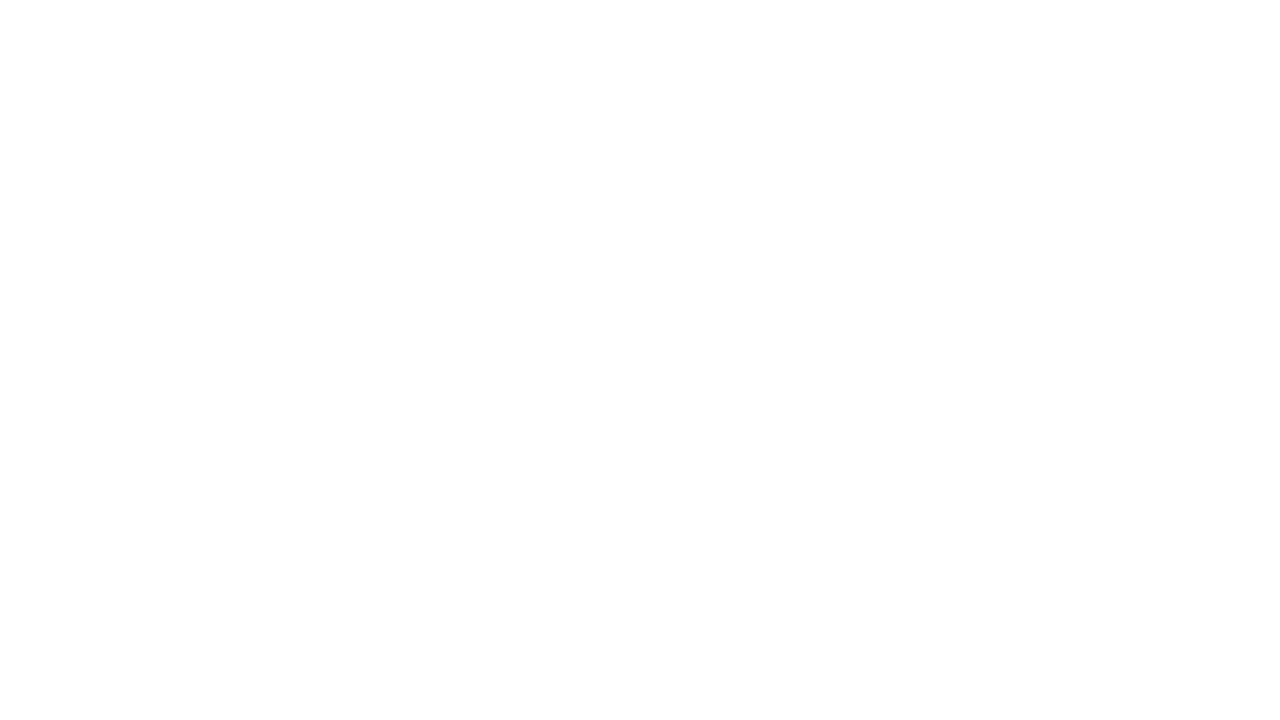

New page loaded completely
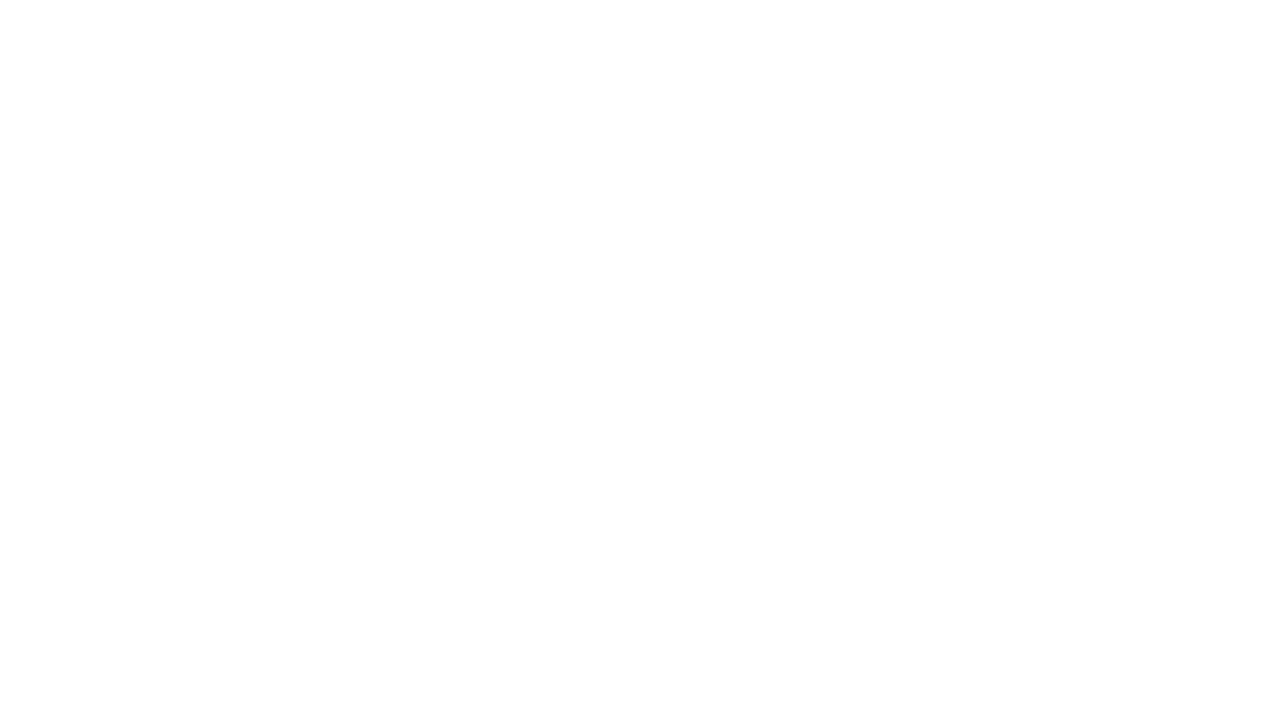

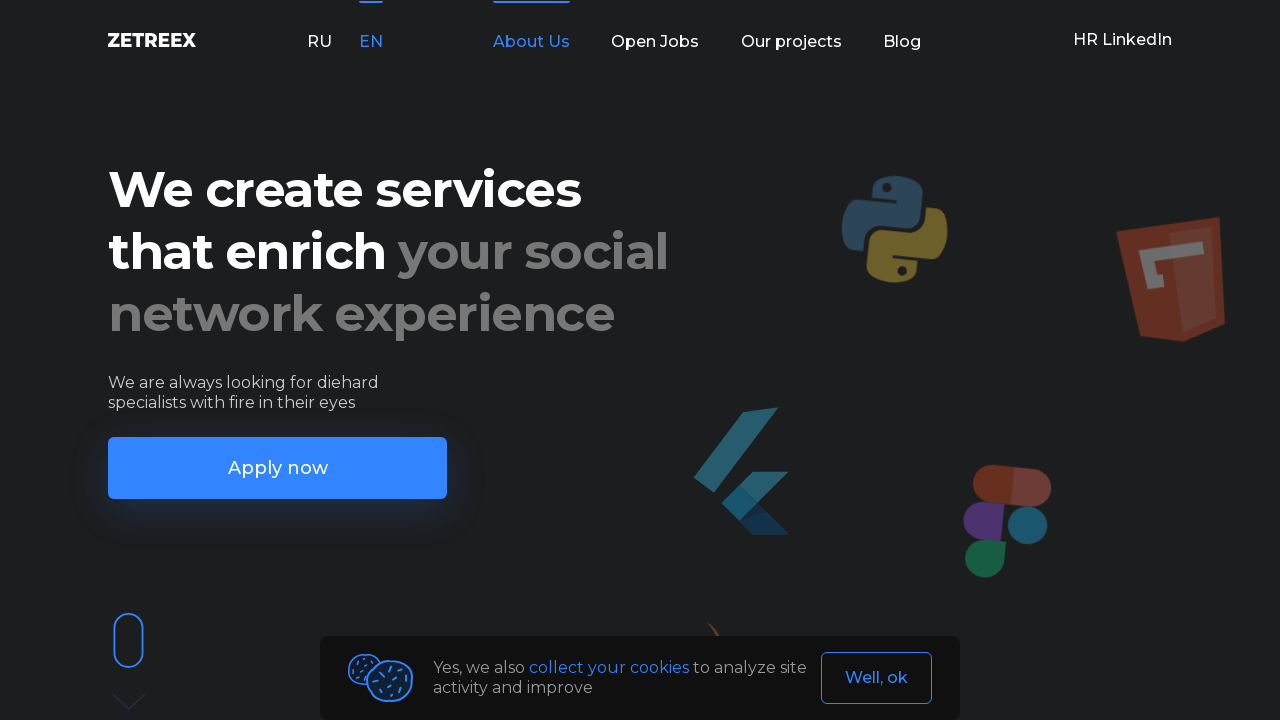